Navigates to the add patient view by clicking "Adicionar Paciente" link and verifies the form inputs are empty

Starting URL: https://odontologic-system.vercel.app/

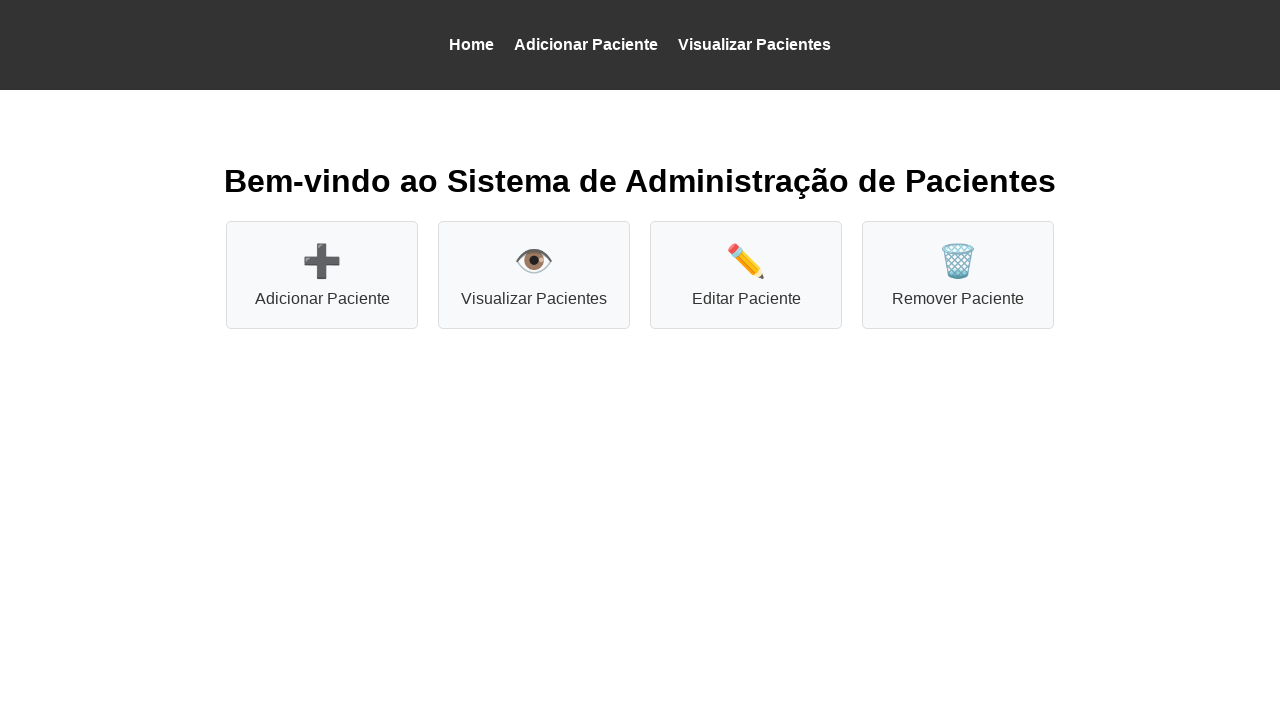

Clicked 'Adicionar Paciente' link to navigate to add patient view at (586, 44) on a:has-text('Adicionar Paciente')
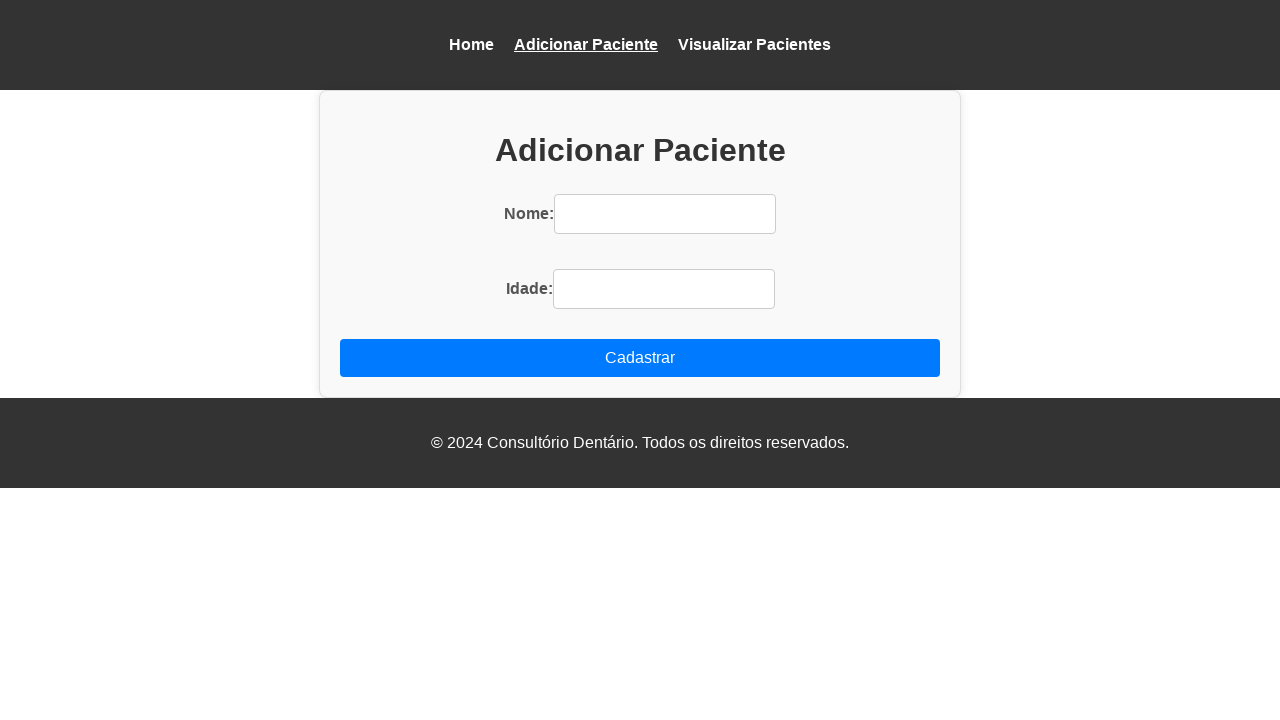

Navigation to add patient page completed
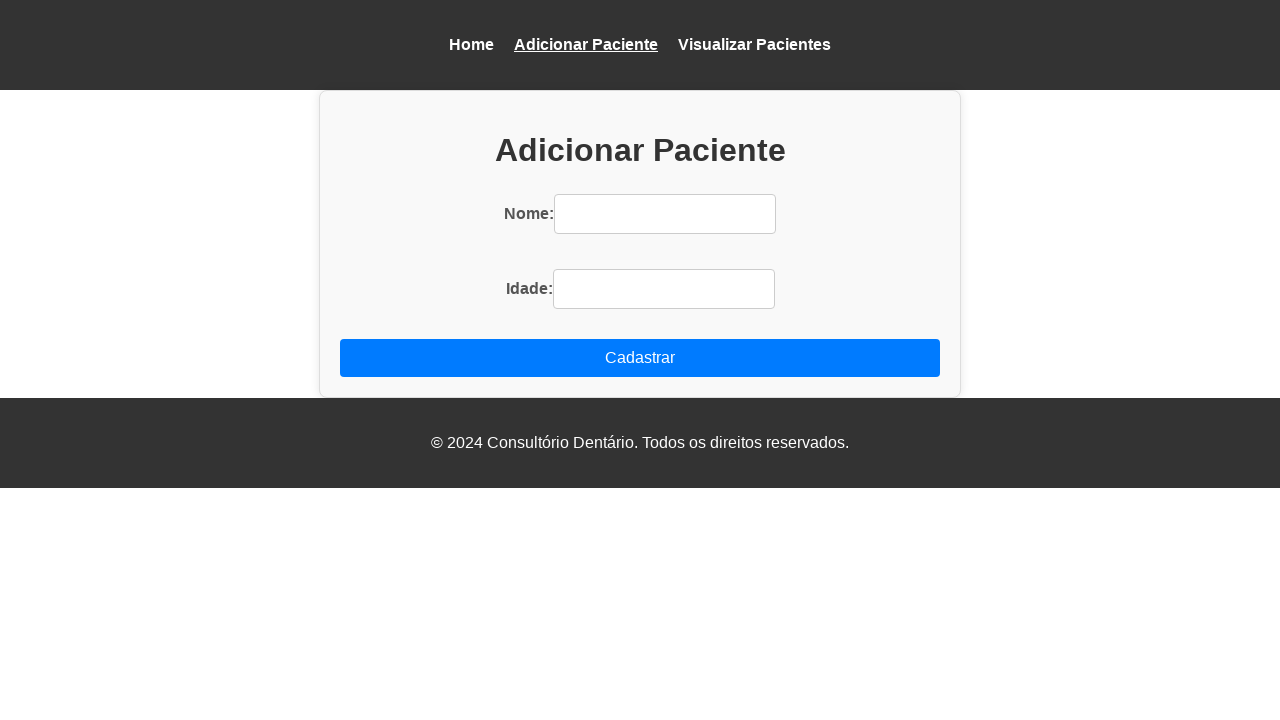

Form inputs are now visible and ready
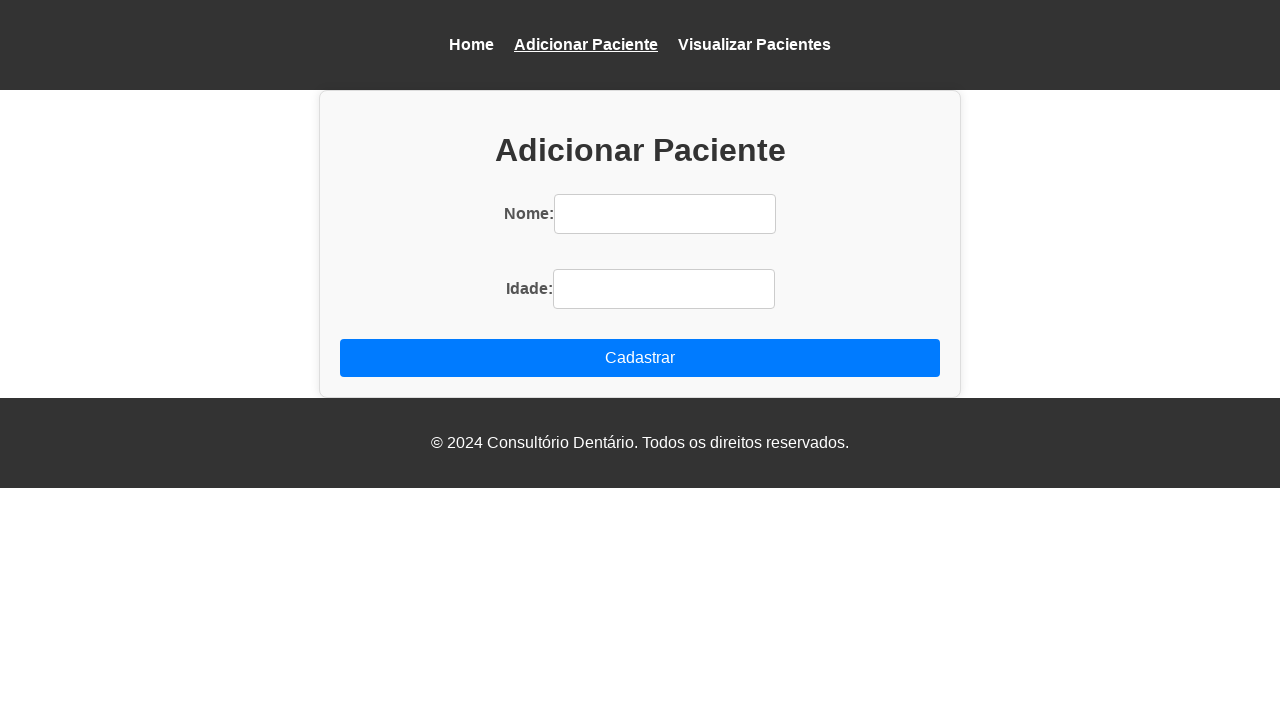

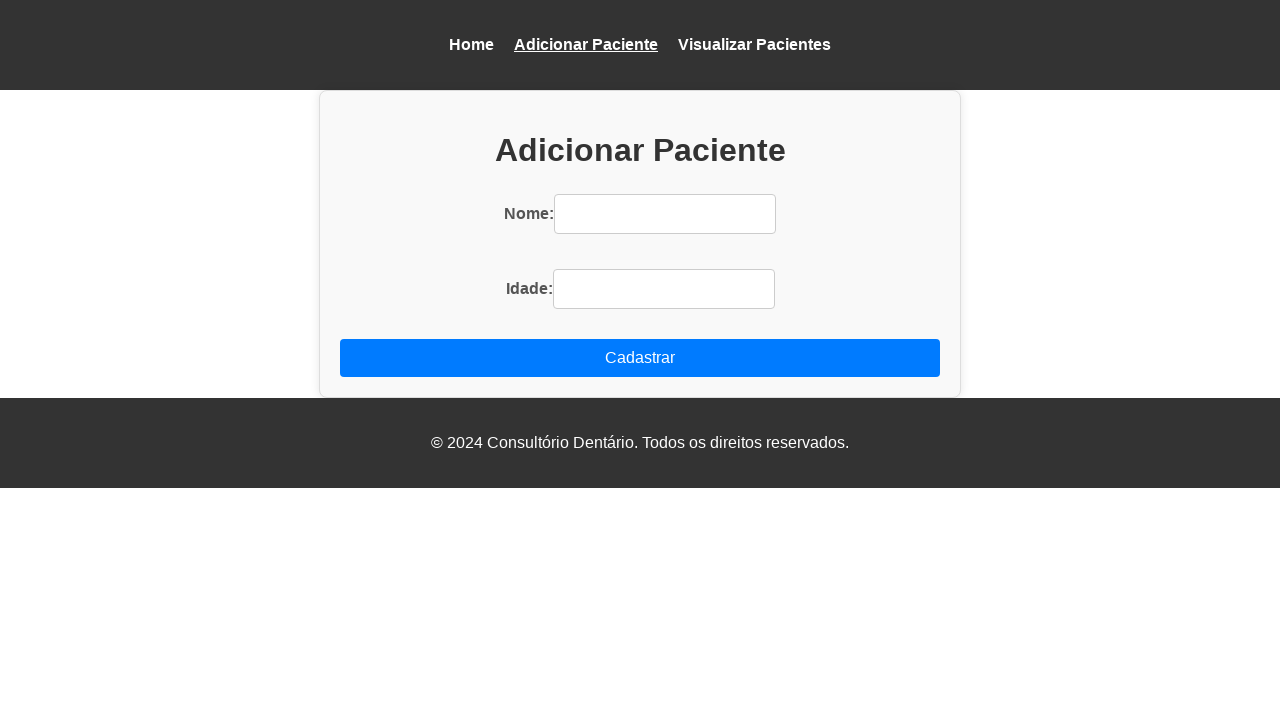